Tests browser window handling by clicking a link that opens a new window/tab, switching to the new window to read its content, then switching back to the original window to verify its content.

Starting URL: https://the-internet.herokuapp.com/windows

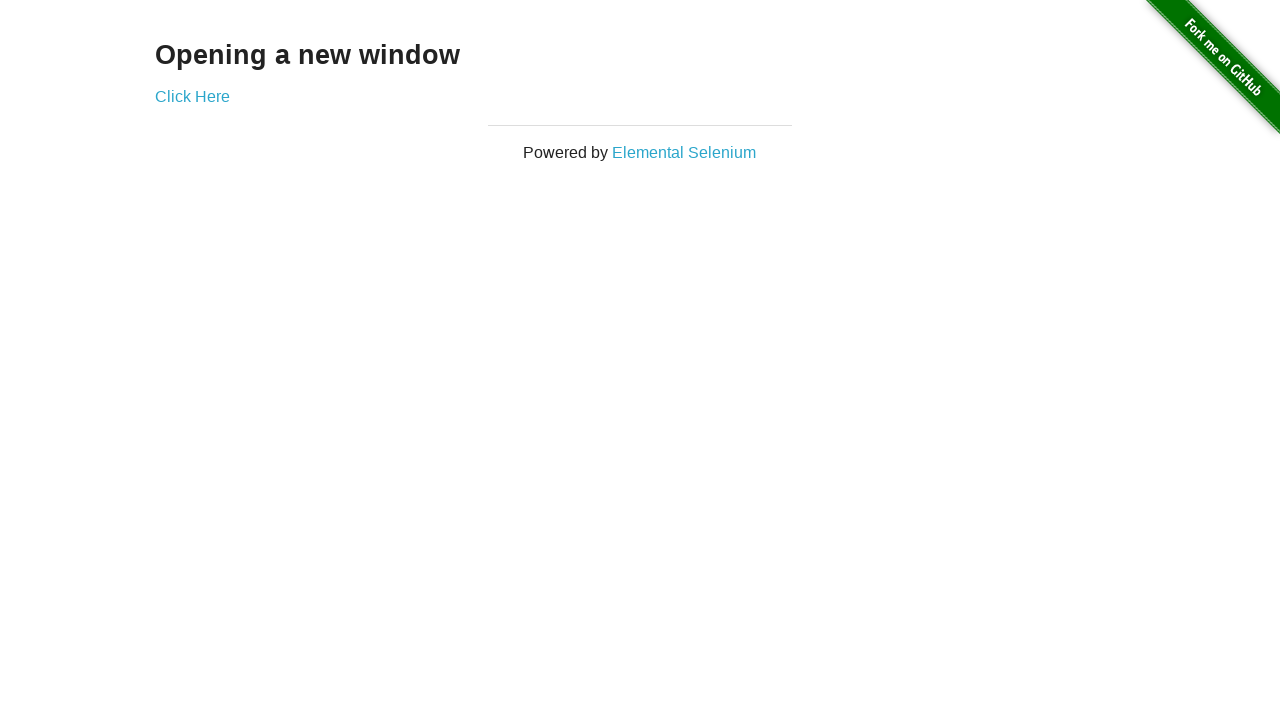

Clicked link to open new window/tab at (192, 96) on a[href='/windows/new']
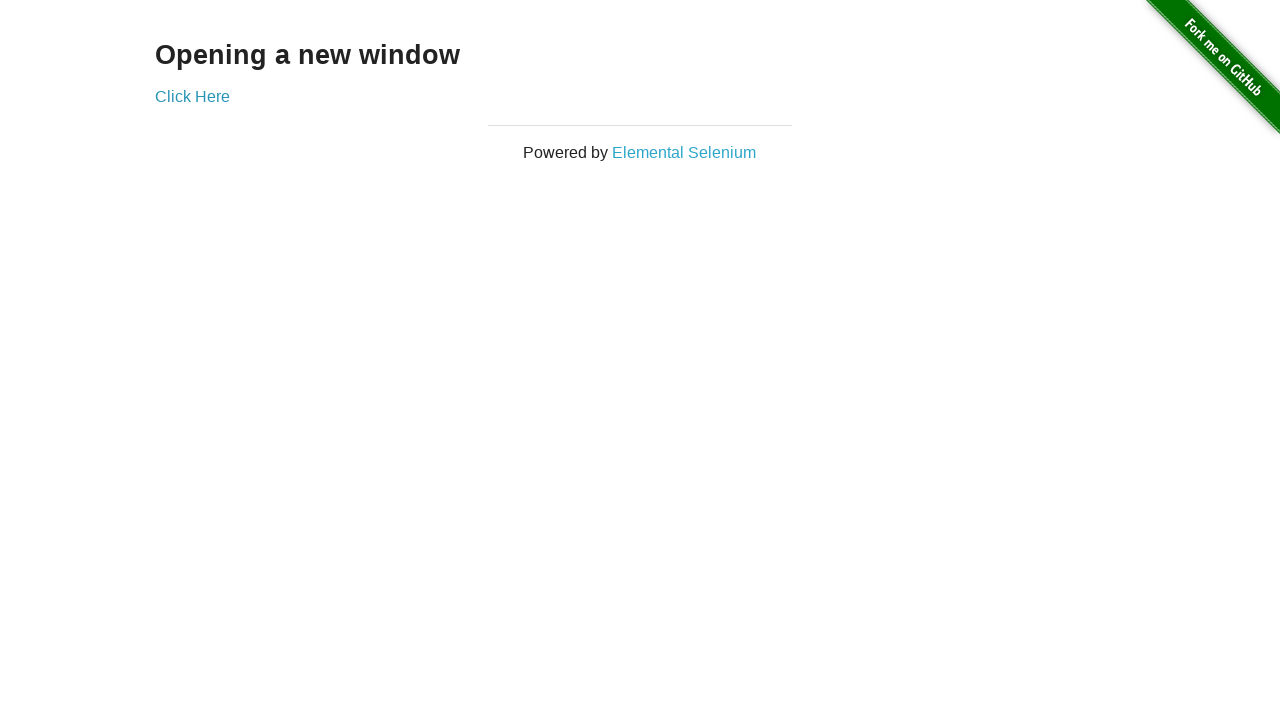

Waited for new page to load and h3 element to appear
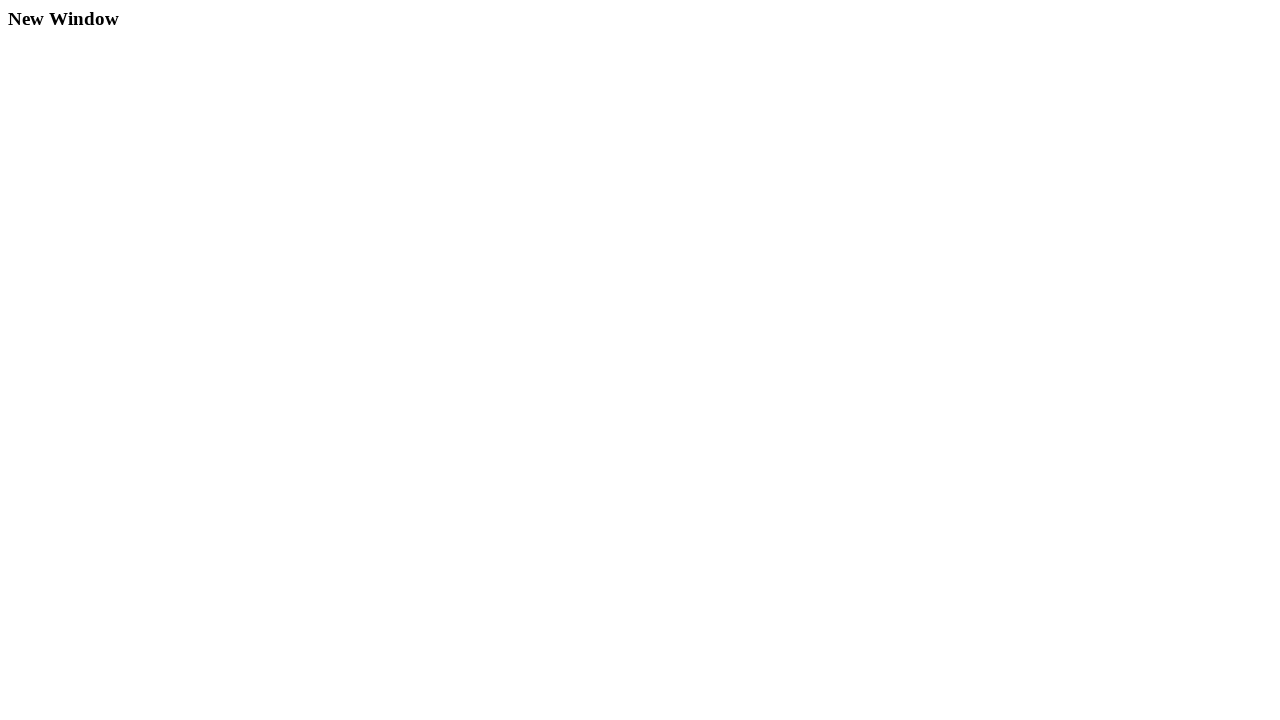

Retrieved text from new window: 'New Window'
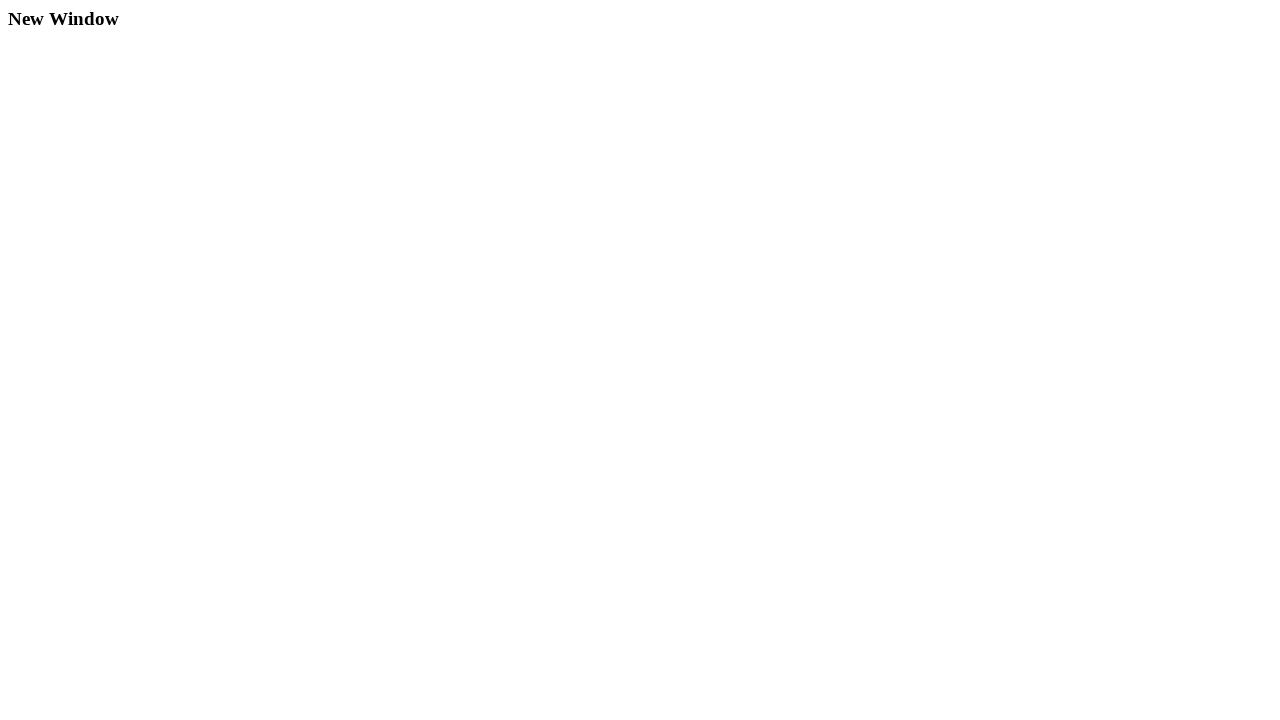

Retrieved text from original window: 'Opening a new window'
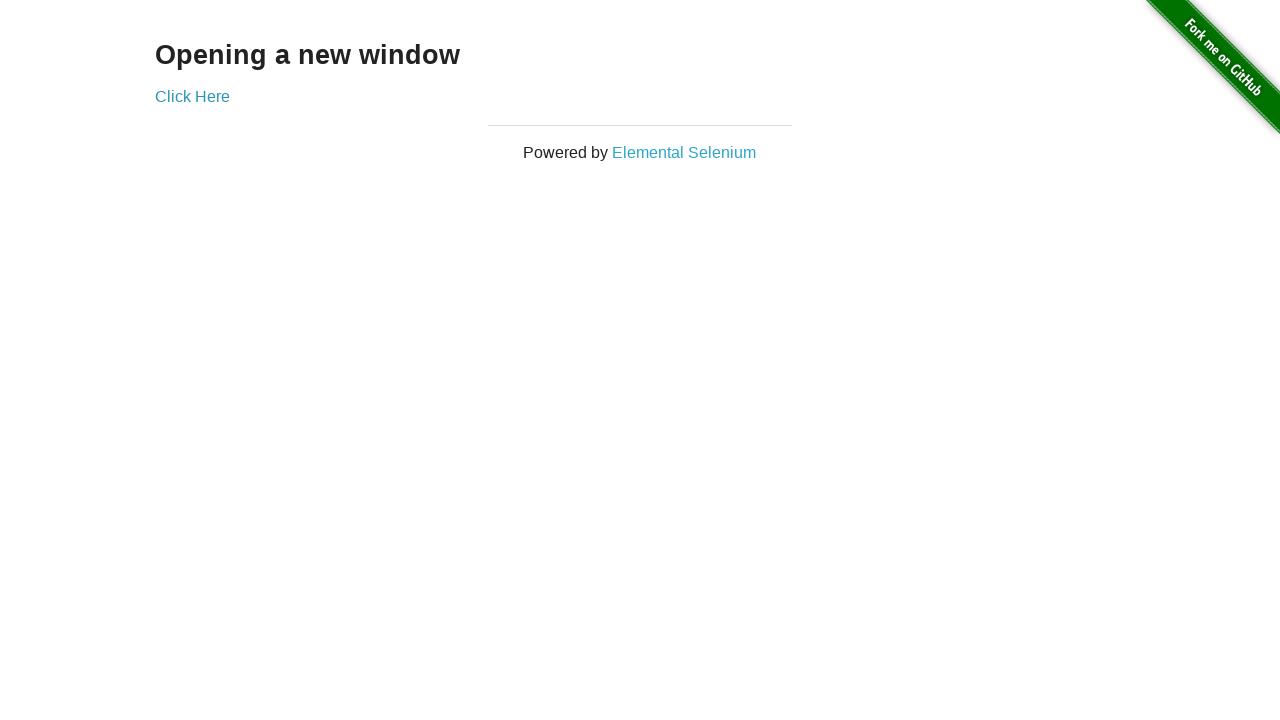

Closed the new window/tab
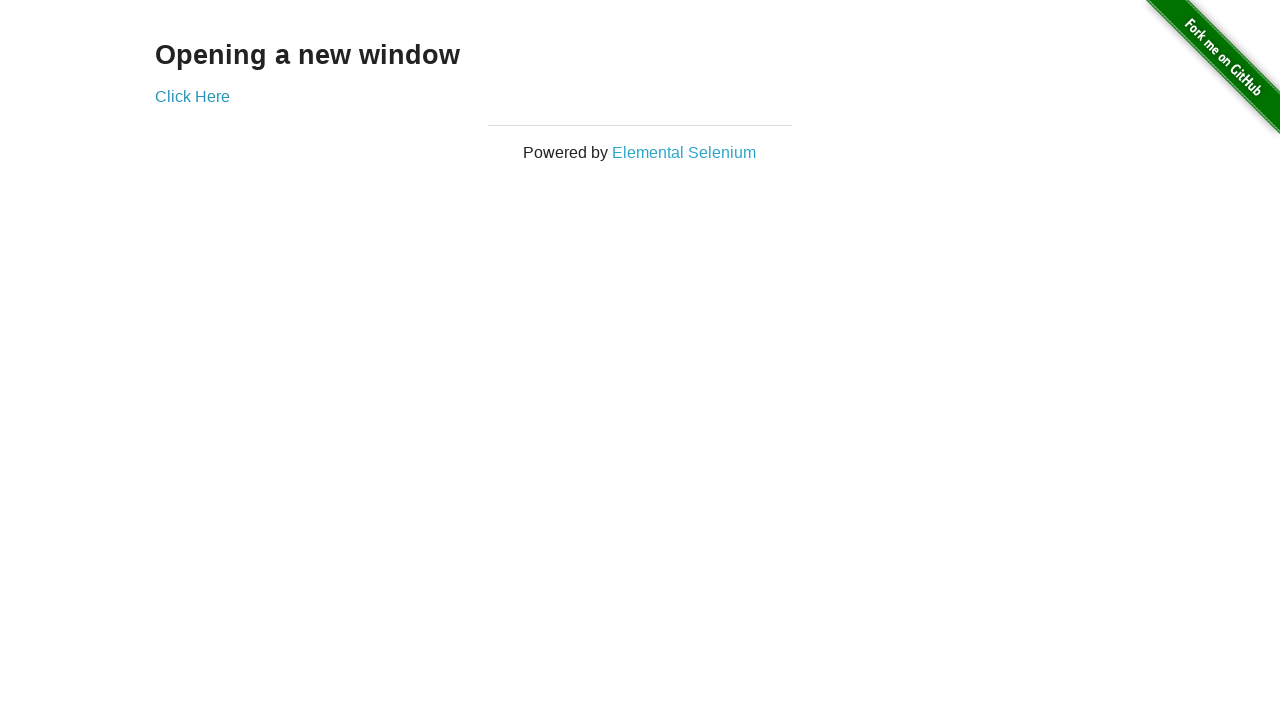

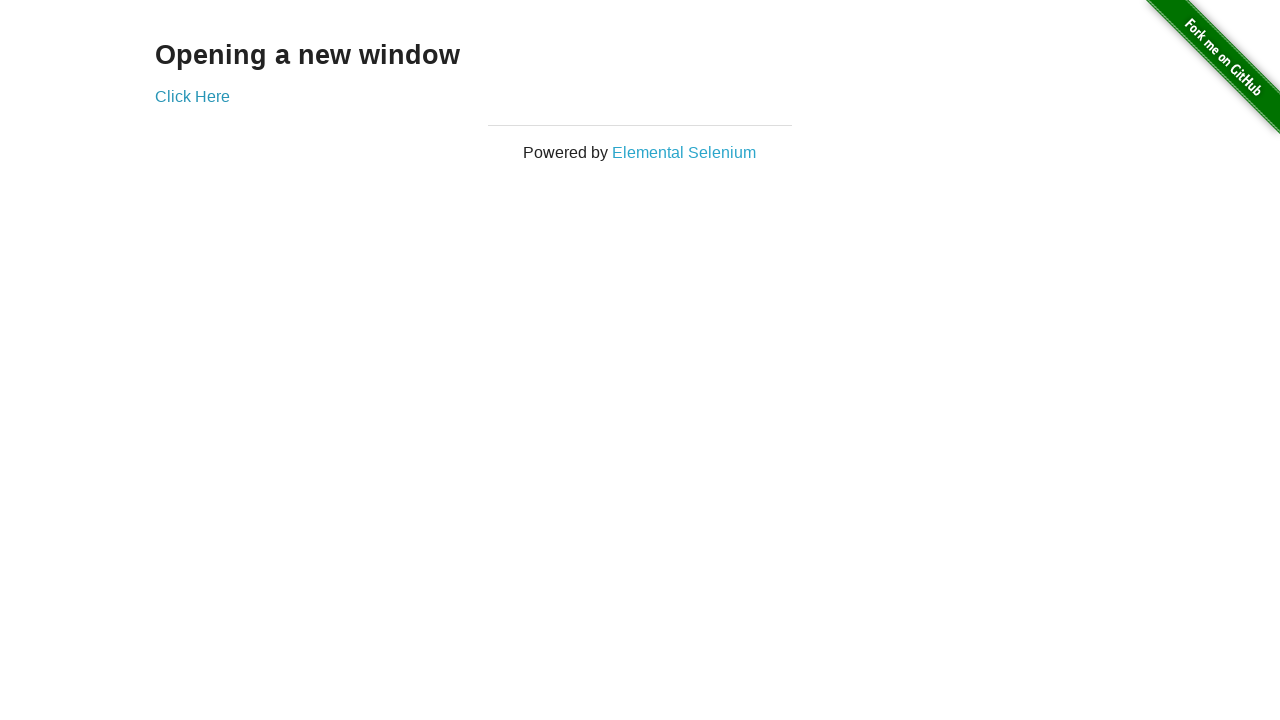